Tests that the company branding image on the login page is clickable by navigating to the login page and clicking on the company logo.

Starting URL: https://opensource-demo.orangehrmlive.com/web/index.php/auth/login

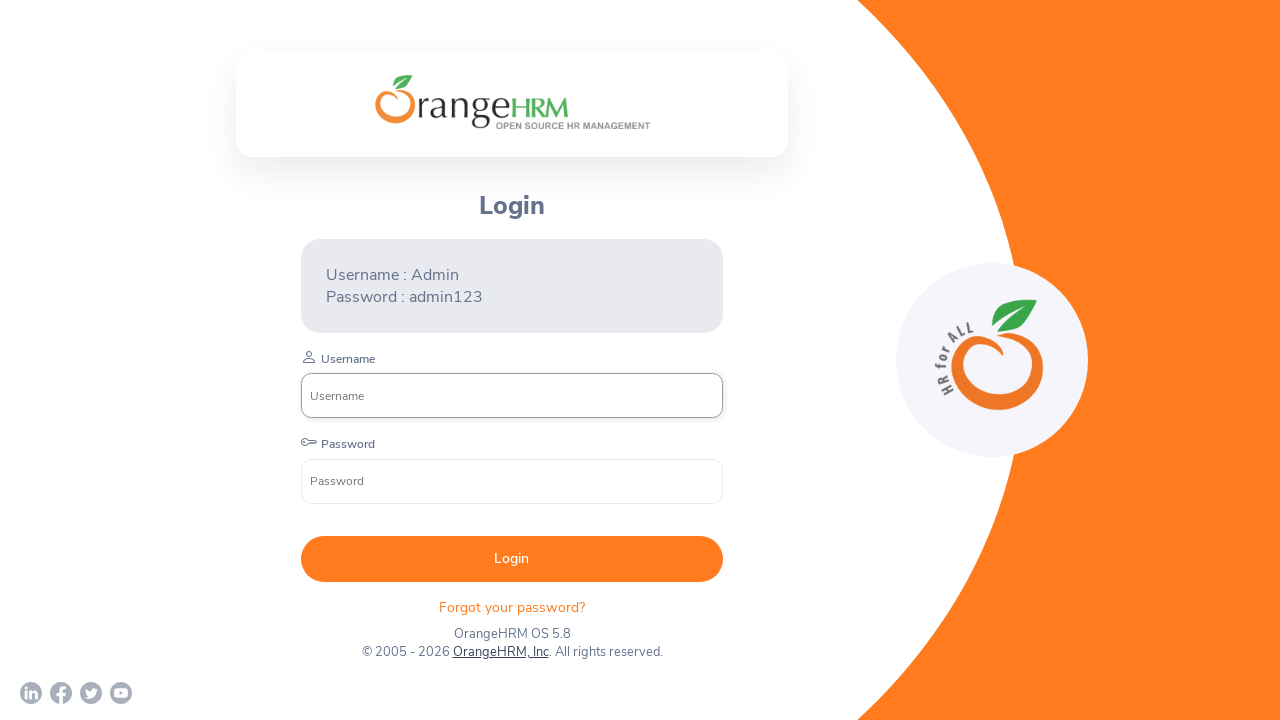

Clicked on the company branding image on the login page at (512, 102) on img[alt='company-branding']
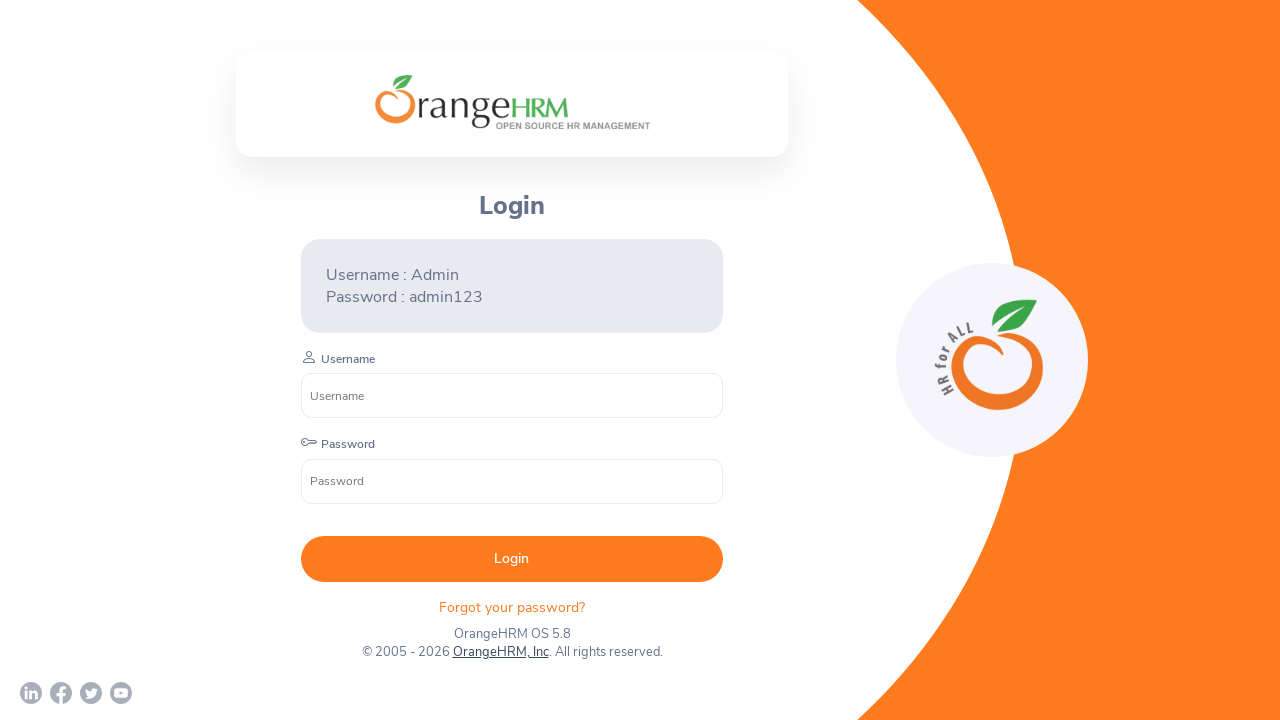

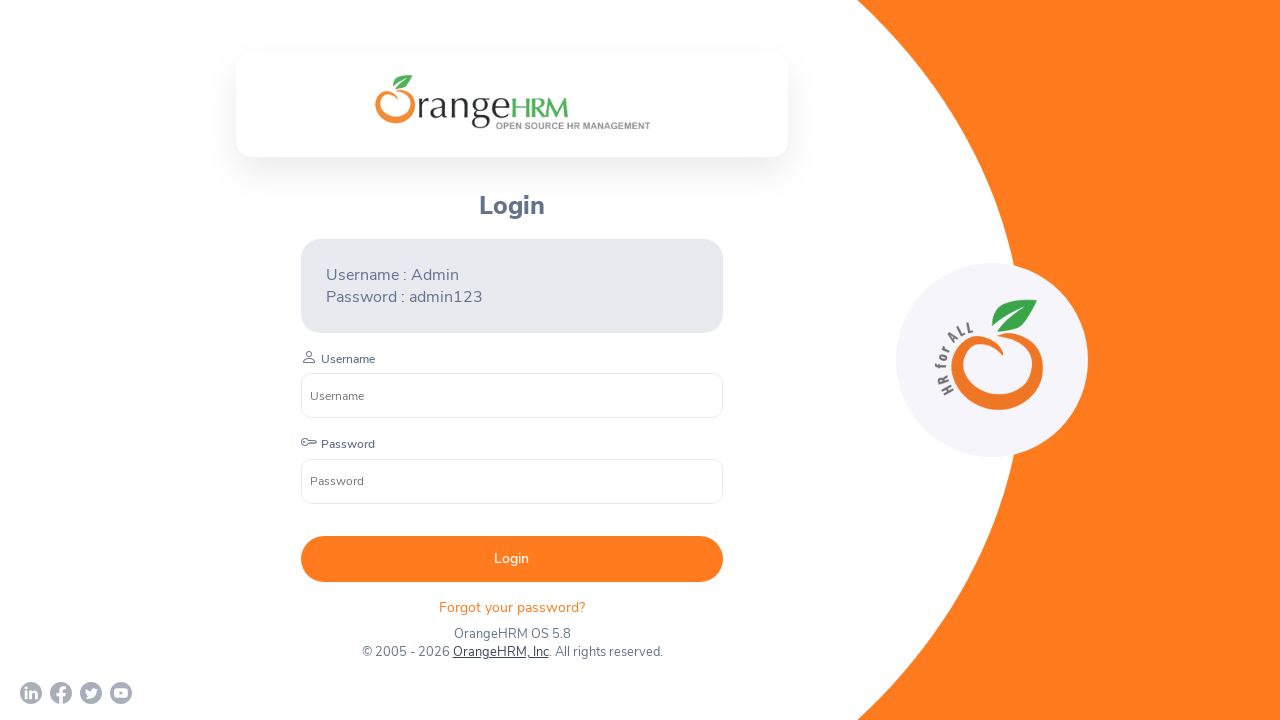